Tests horizontal slider functionality by clicking and dragging the slider element to change its position

Starting URL: https://the-internet.herokuapp.com/horizontal_slider

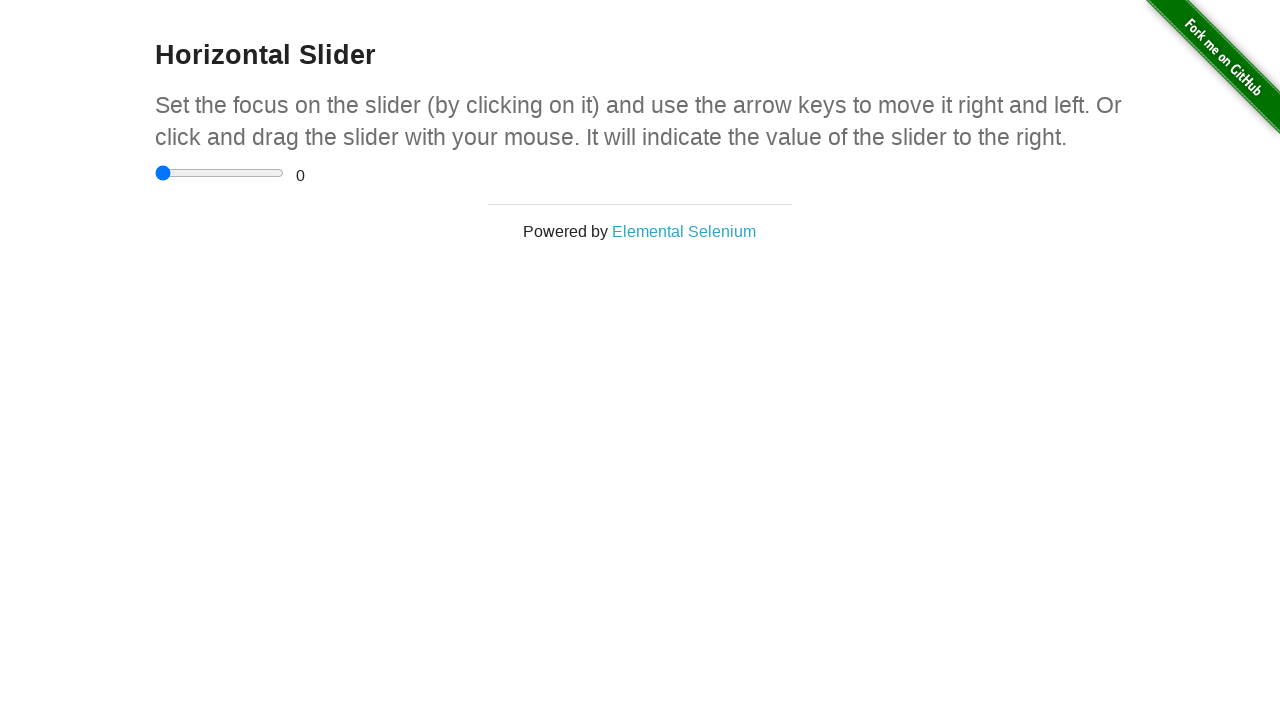

Waited for horizontal slider element to become visible
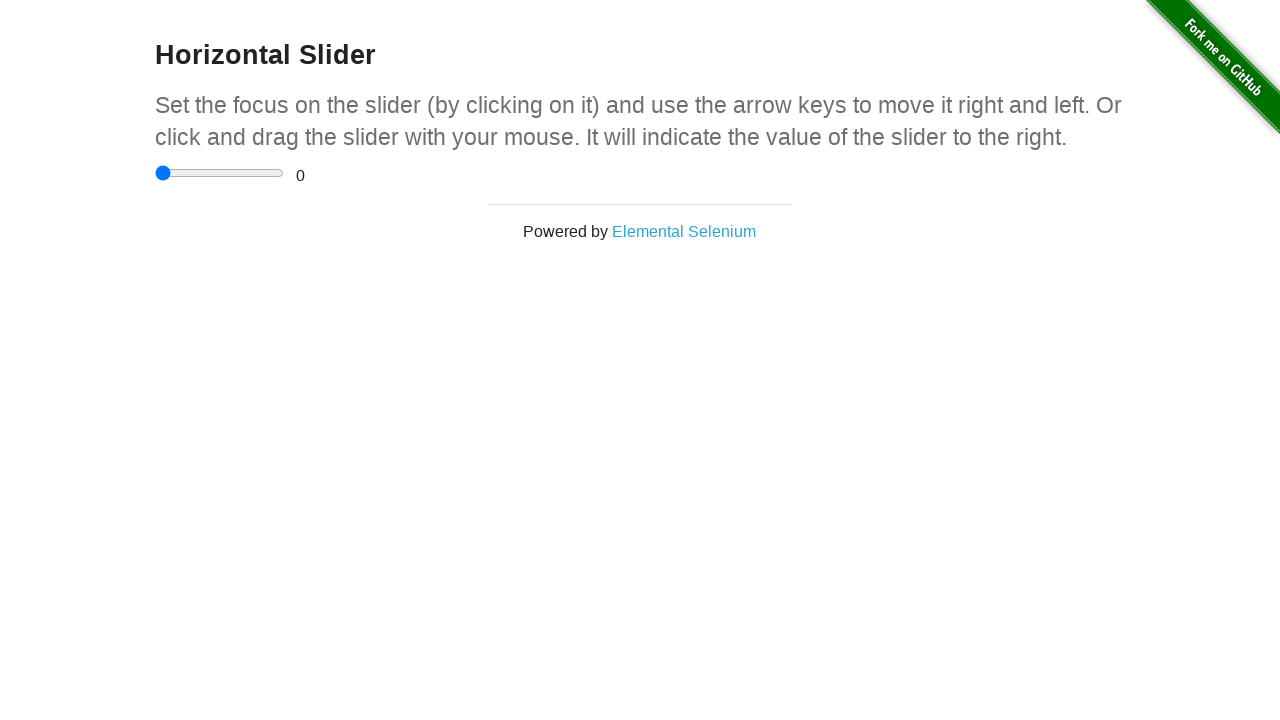

Retrieved slider bounding box for drag operation
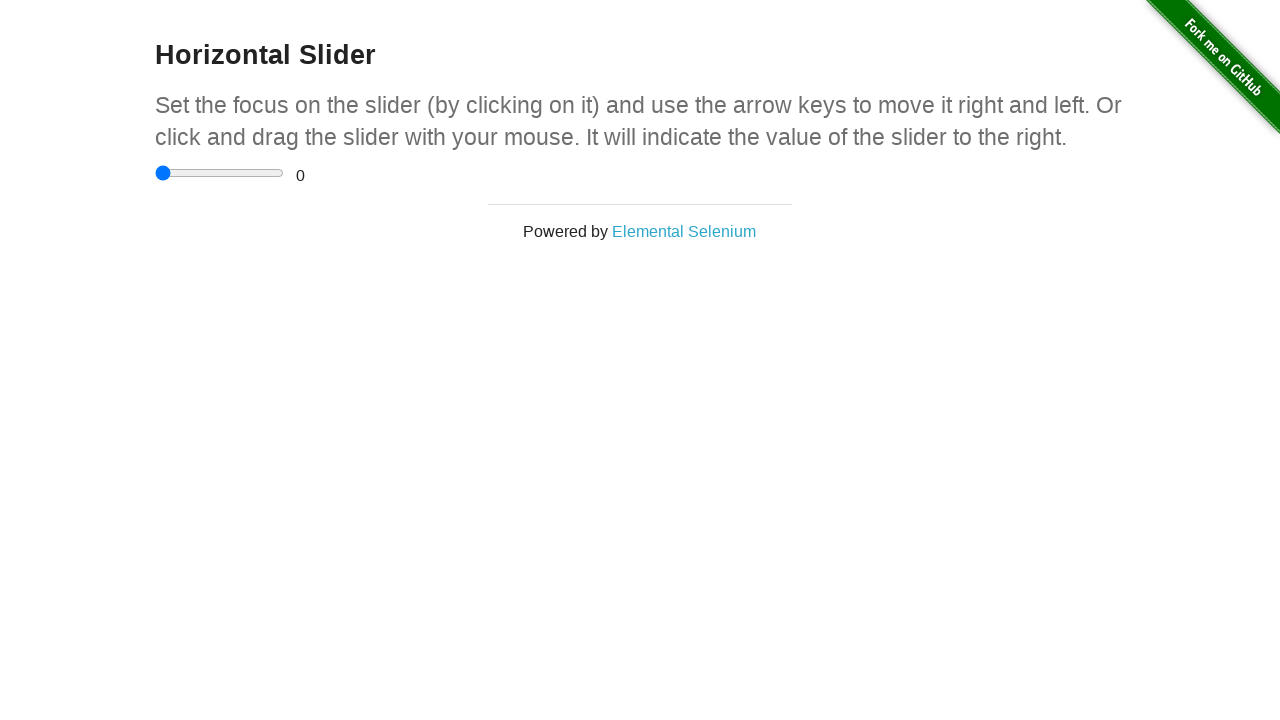

Moved mouse to center of slider at (220, 173)
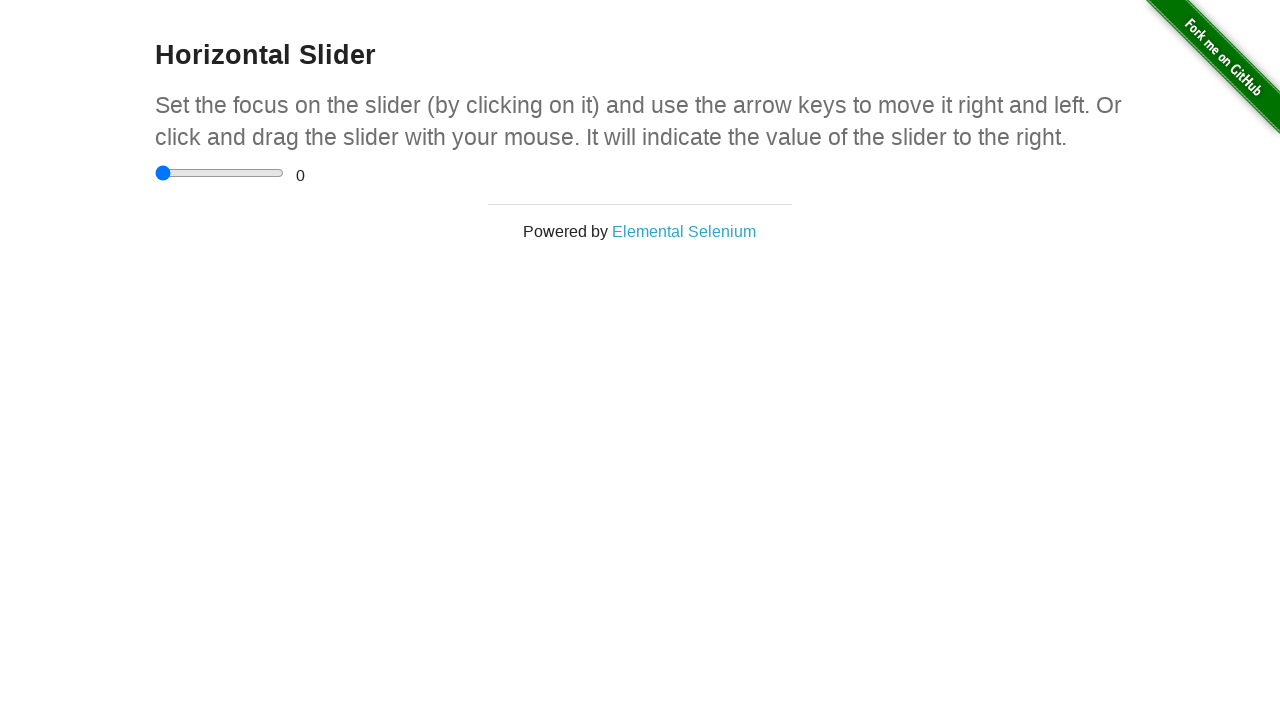

Pressed mouse button down on slider at (220, 173)
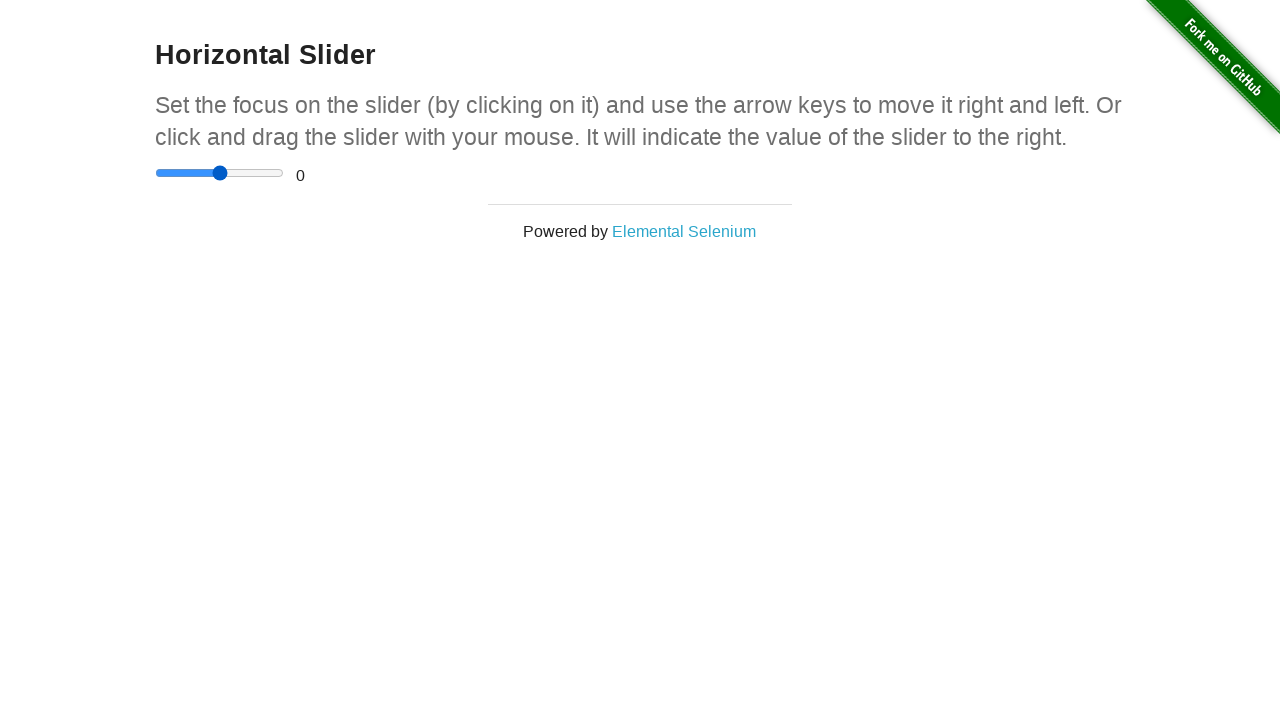

Dragged slider to the right to change value at (284, 173)
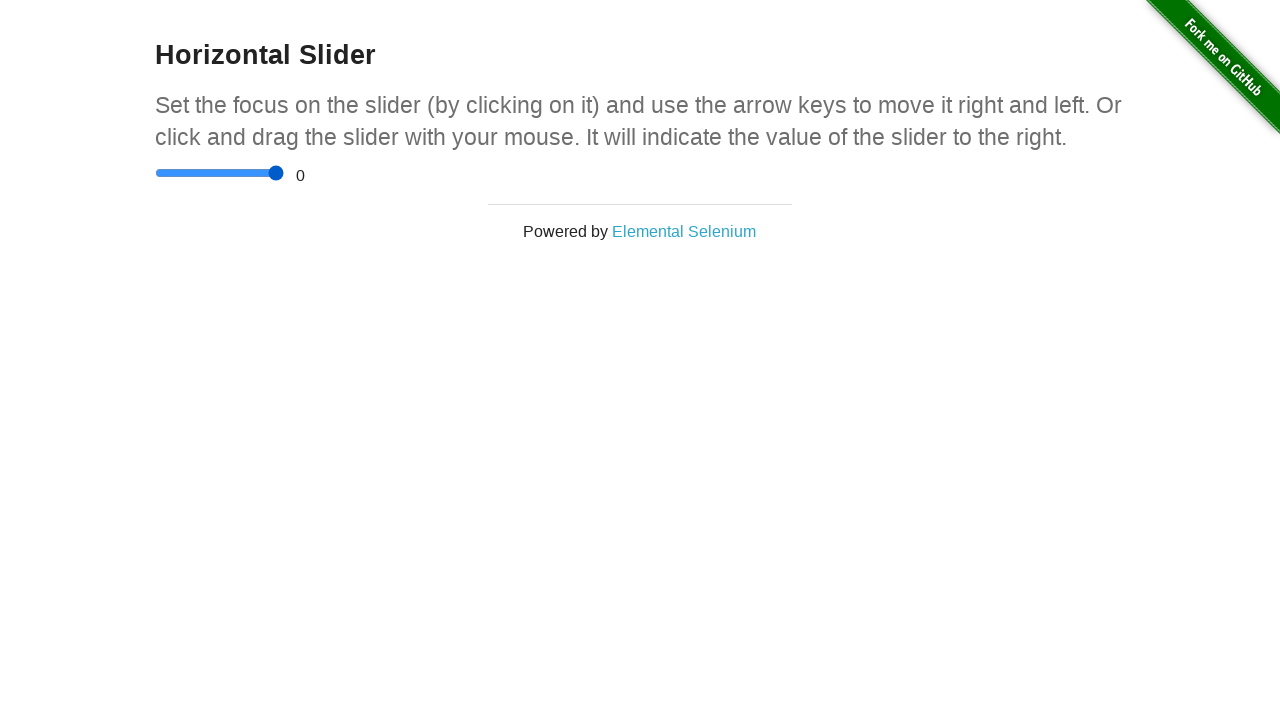

Released mouse button to complete slider drag at (284, 173)
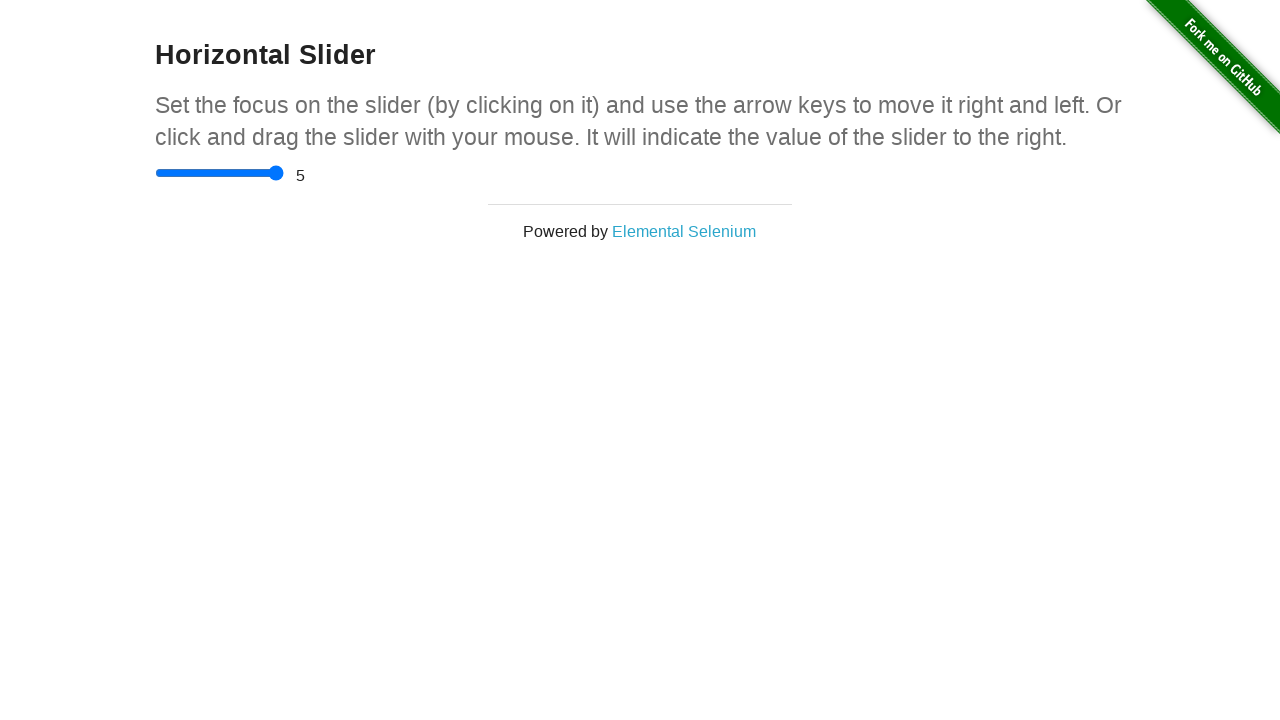

Verified slider value changed by confirming range element is present
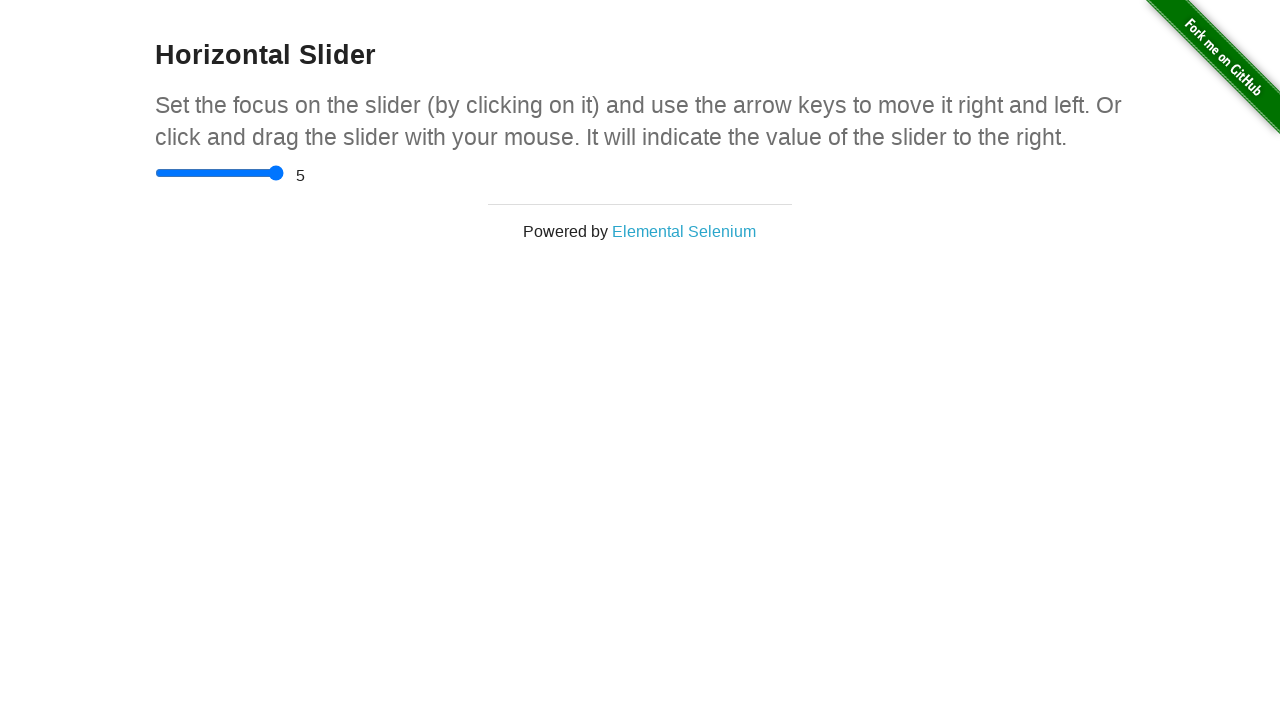

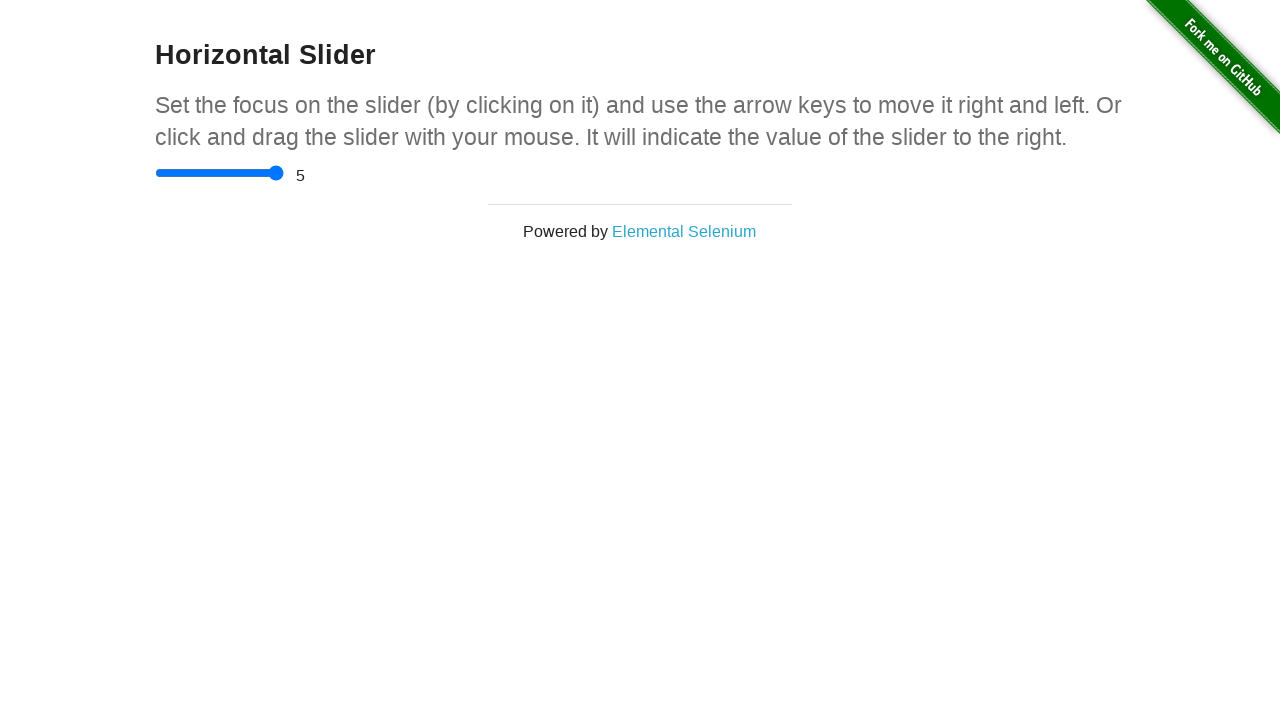